Navigates to a demo select menu page and interacts with a dropdown element to verify its options are accessible

Starting URL: https://demoqa.com/select-menu

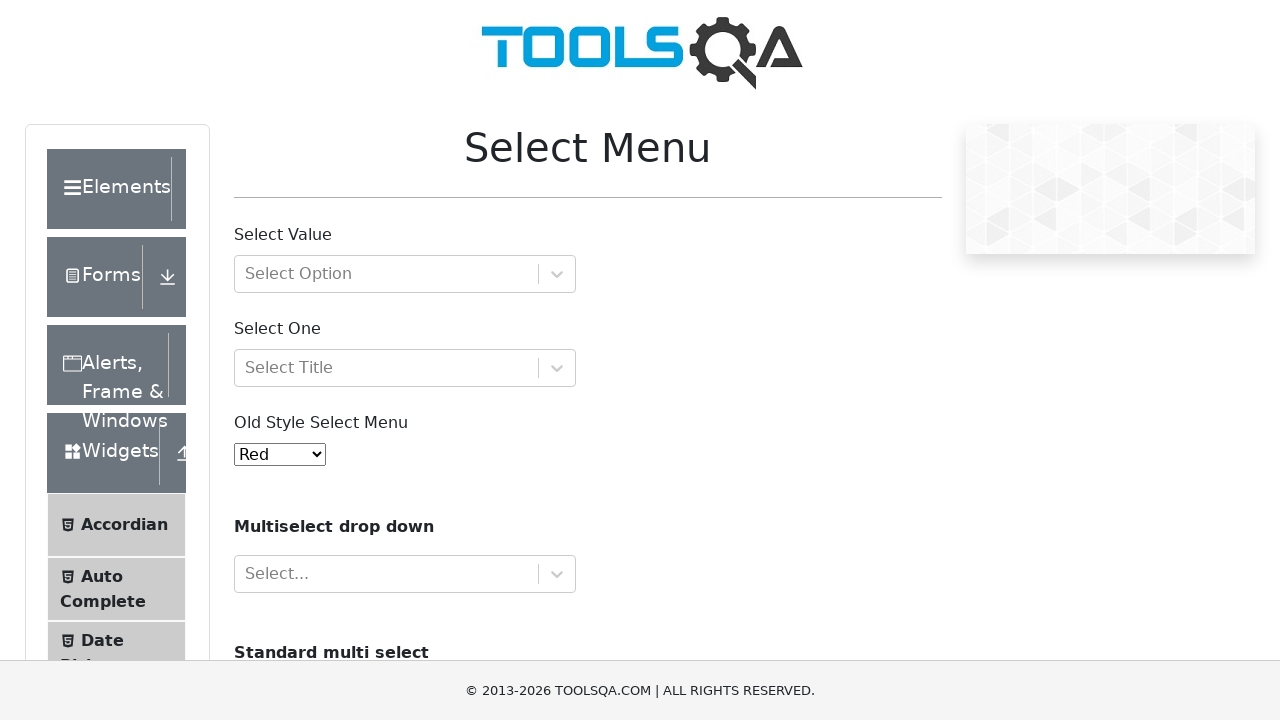

Waited for dropdown element with id 'oldSelectMenu' to be visible
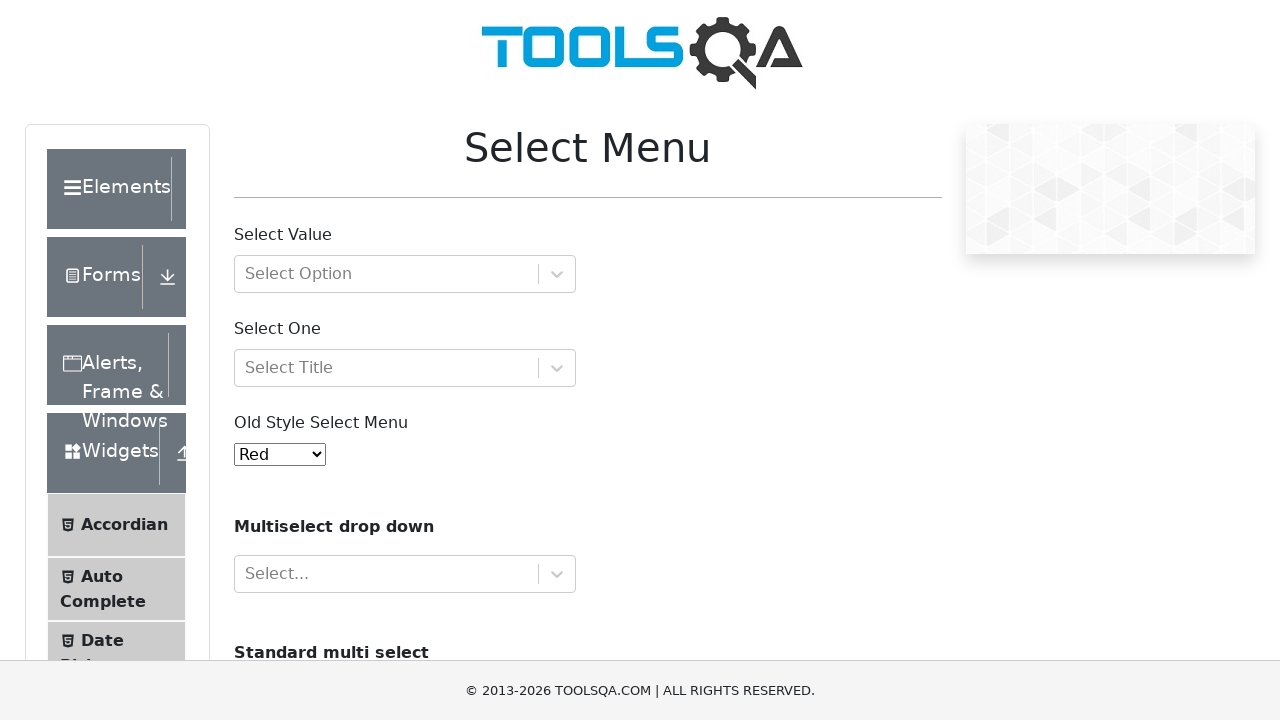

Clicked on the dropdown element to open it at (280, 454) on #oldSelectMenu
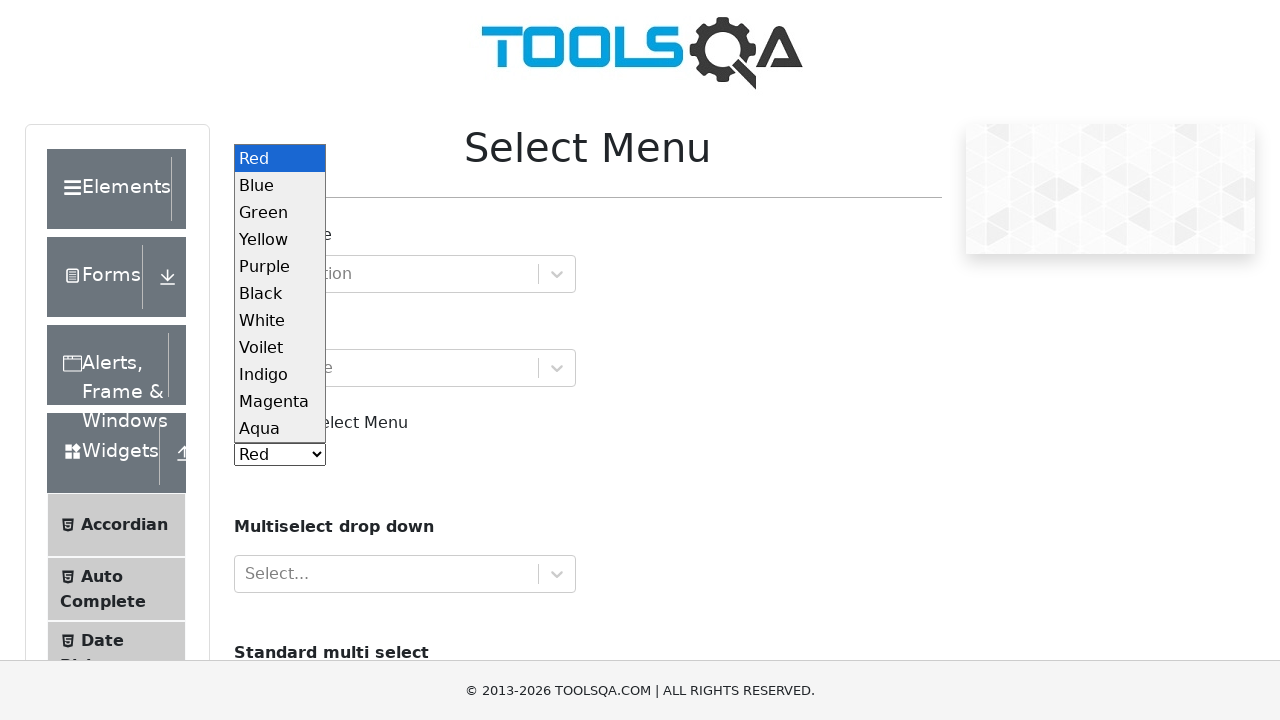

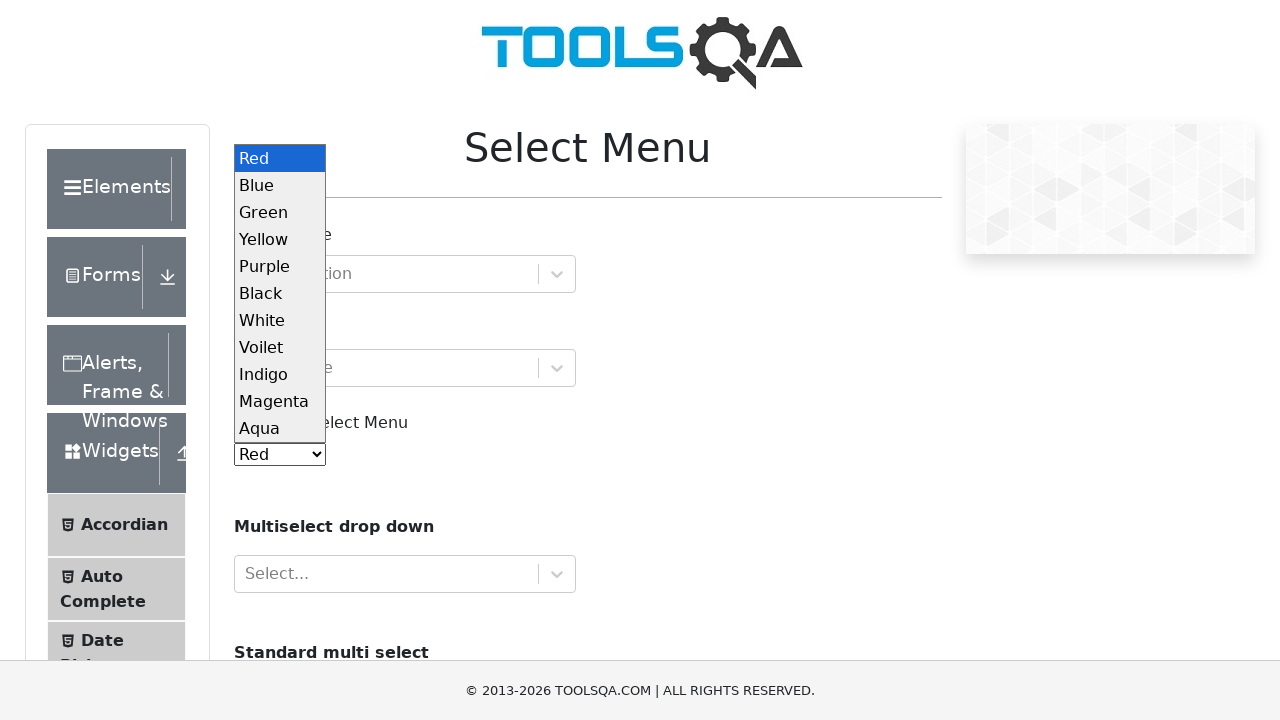